Tests browser connectivity by navigating to ifconfig.me IP checking service and waiting for the page to load, then navigates to additional endpoints to verify connection details are accessible.

Starting URL: https://ifconfig.me

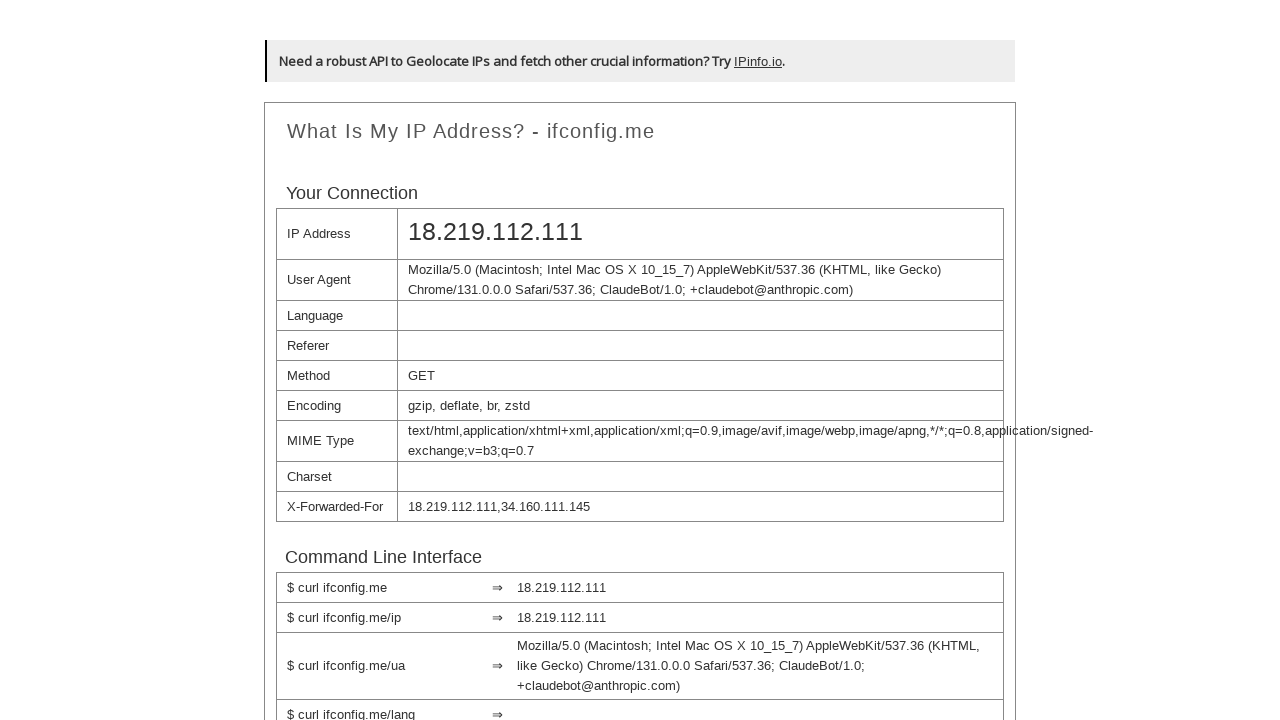

Waited for network idle state on ifconfig.me
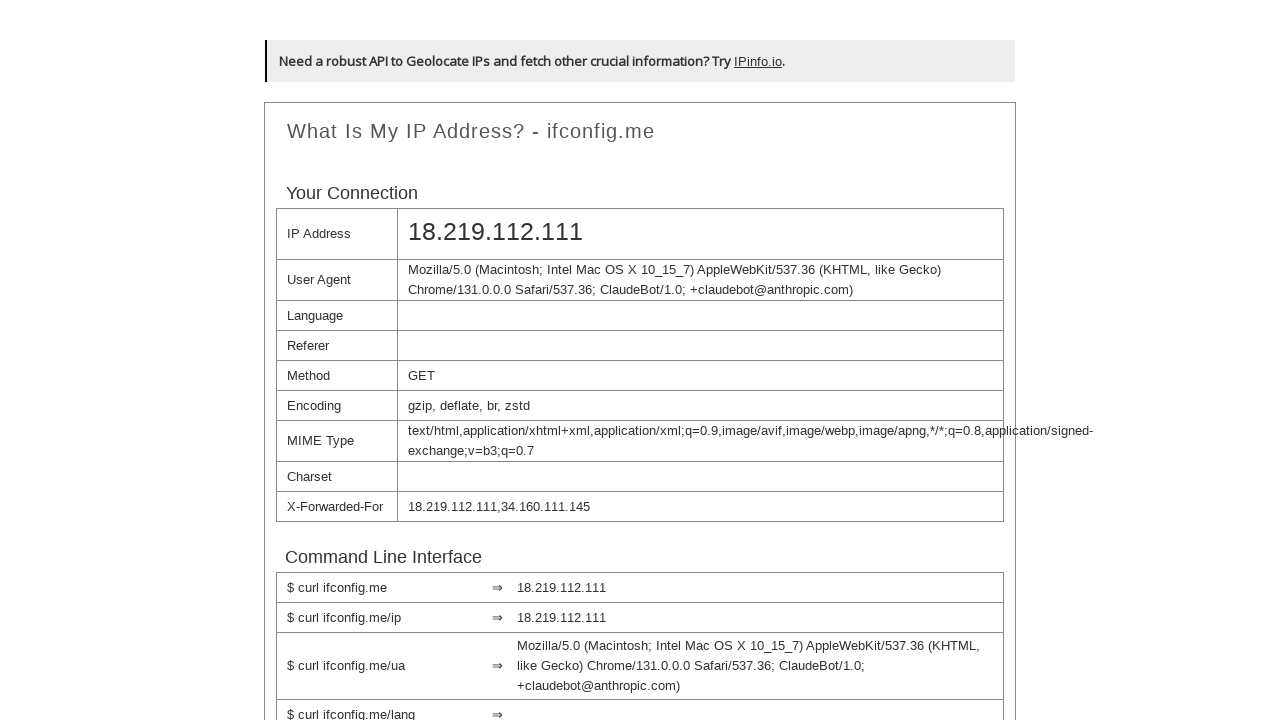

Body element loaded on IP checking service
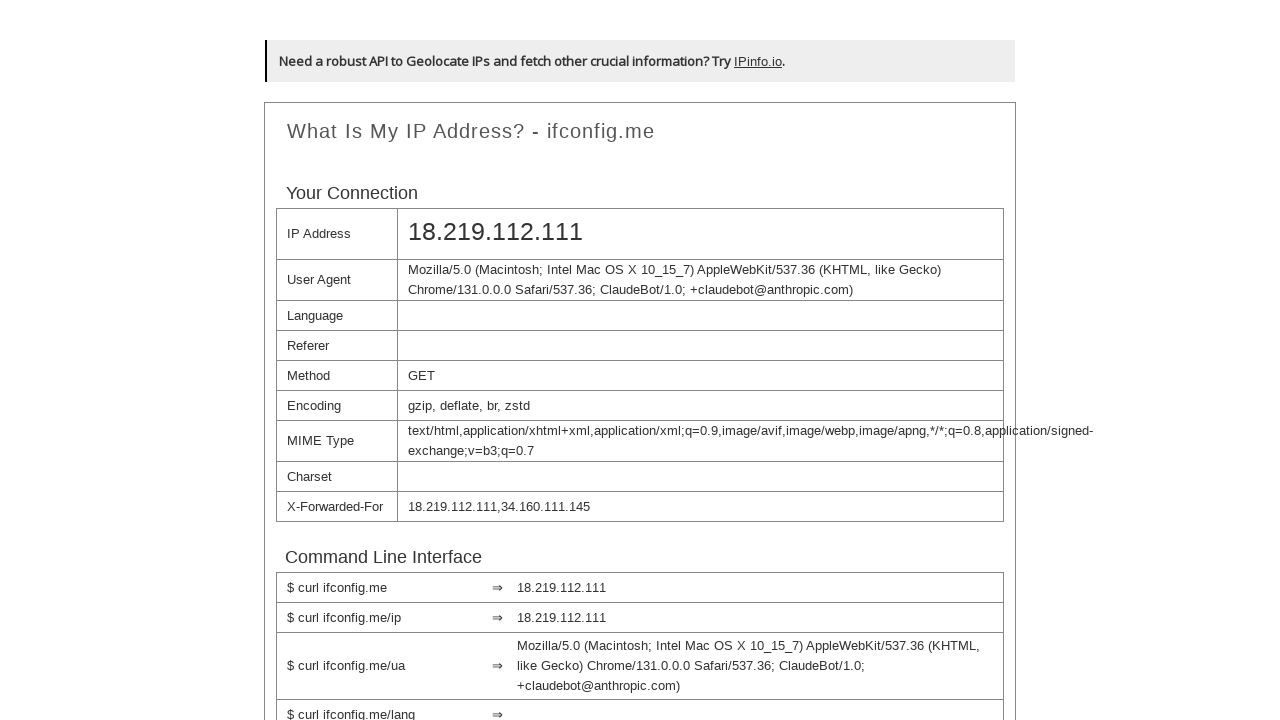

Retrieved page title to verify page loaded
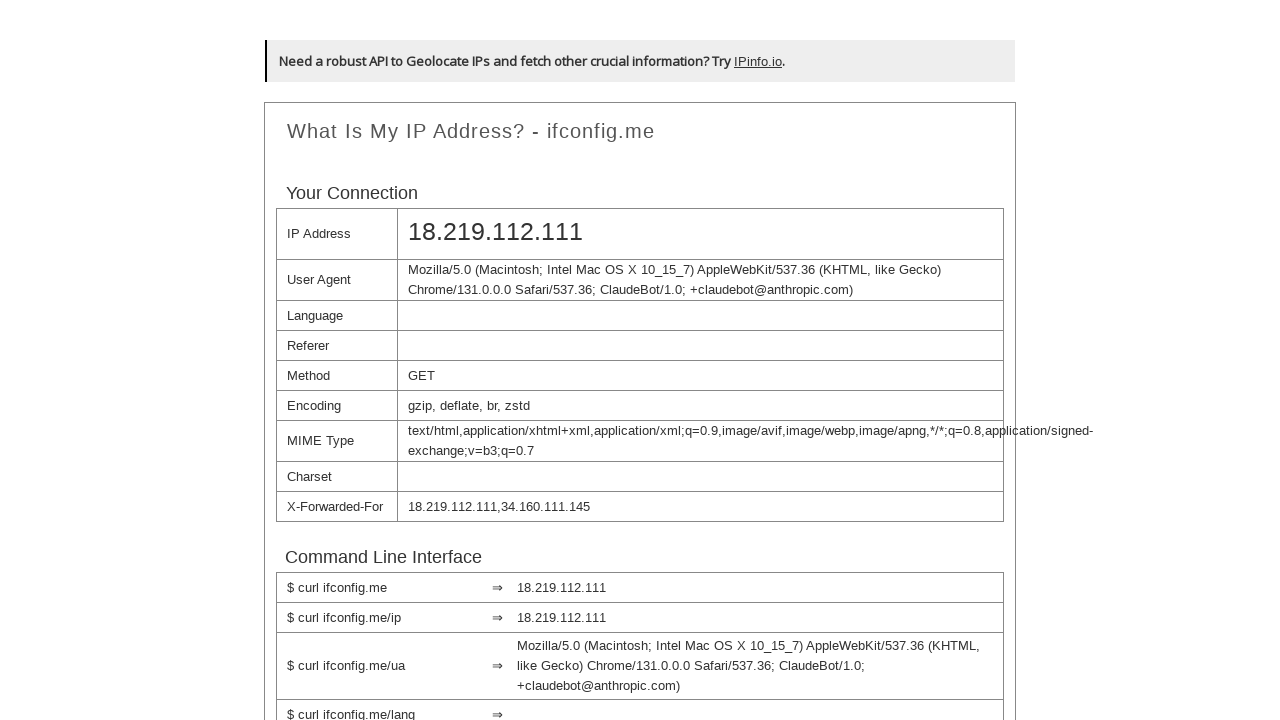

Navigated to user agent endpoint to verify connectivity
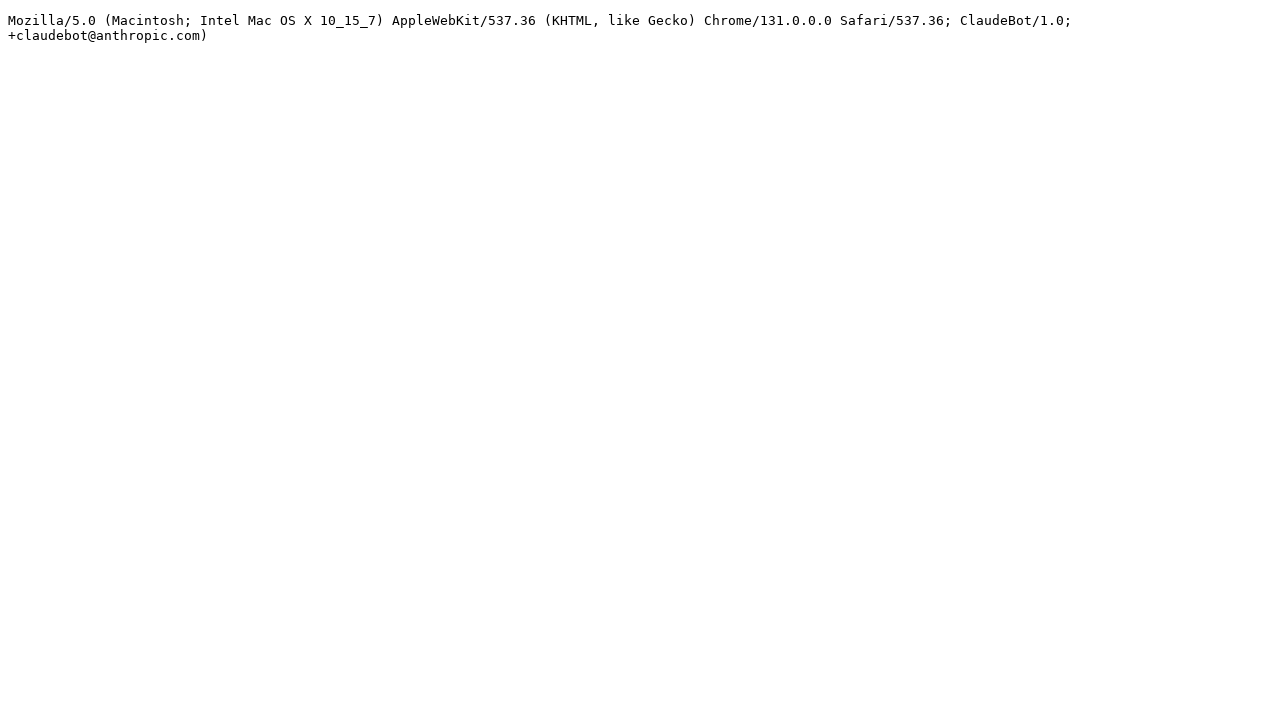

Body element loaded on user agent endpoint
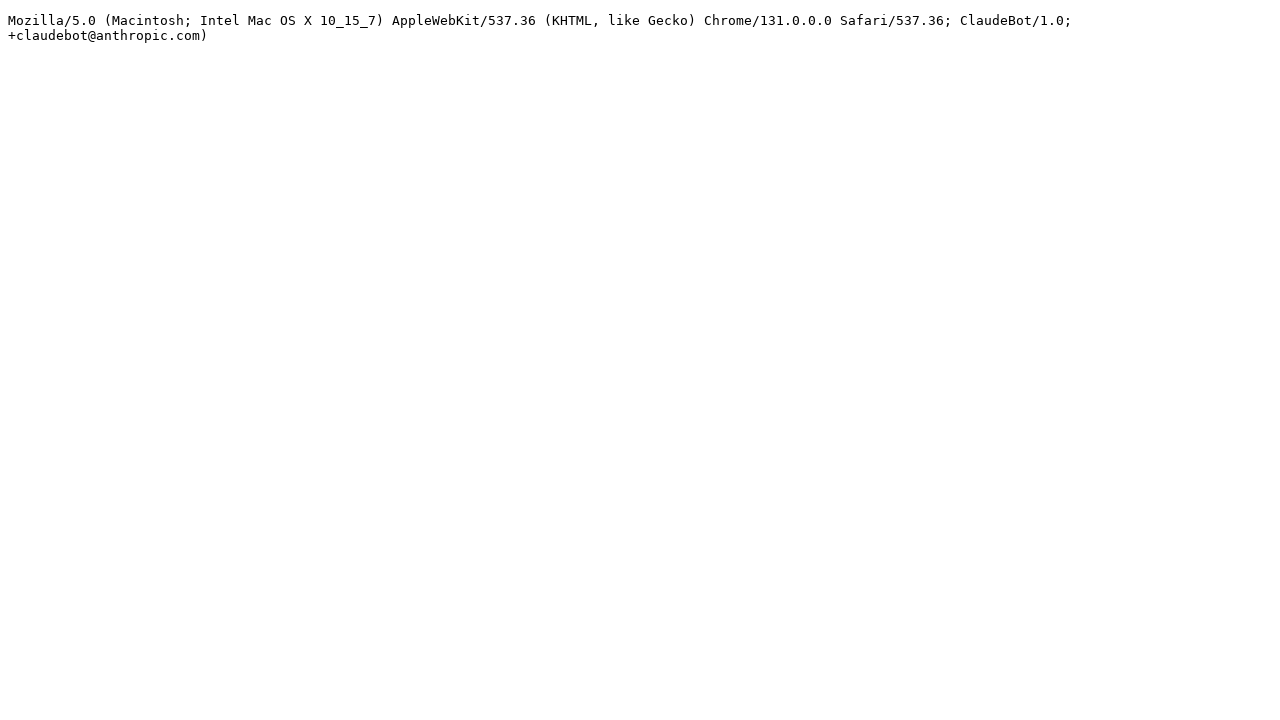

Navigated to JSON endpoint for additional connection details
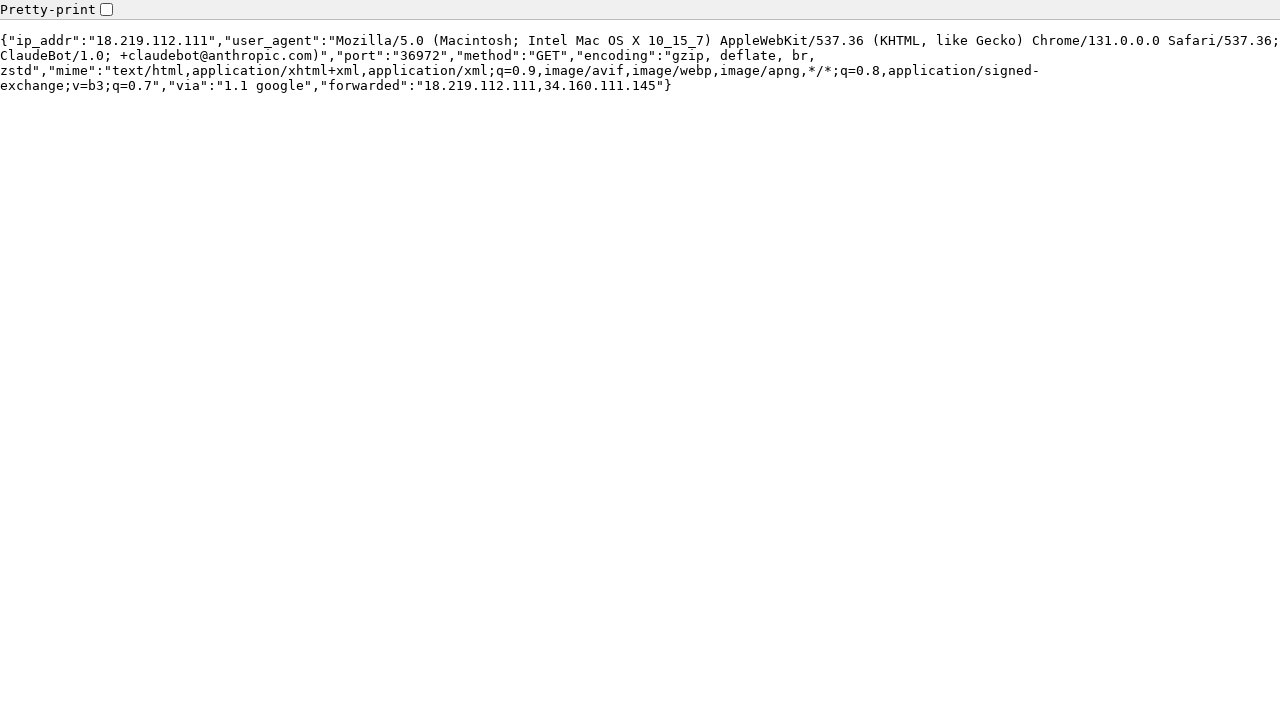

Body element loaded on JSON endpoint
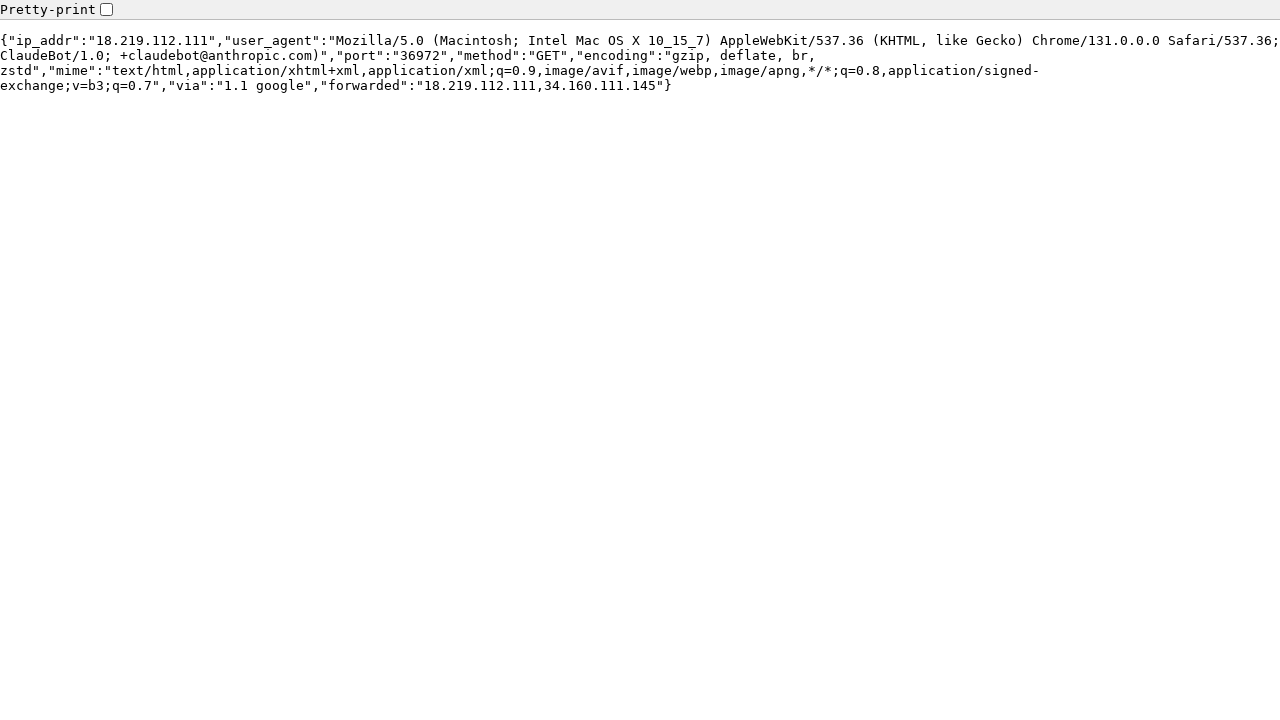

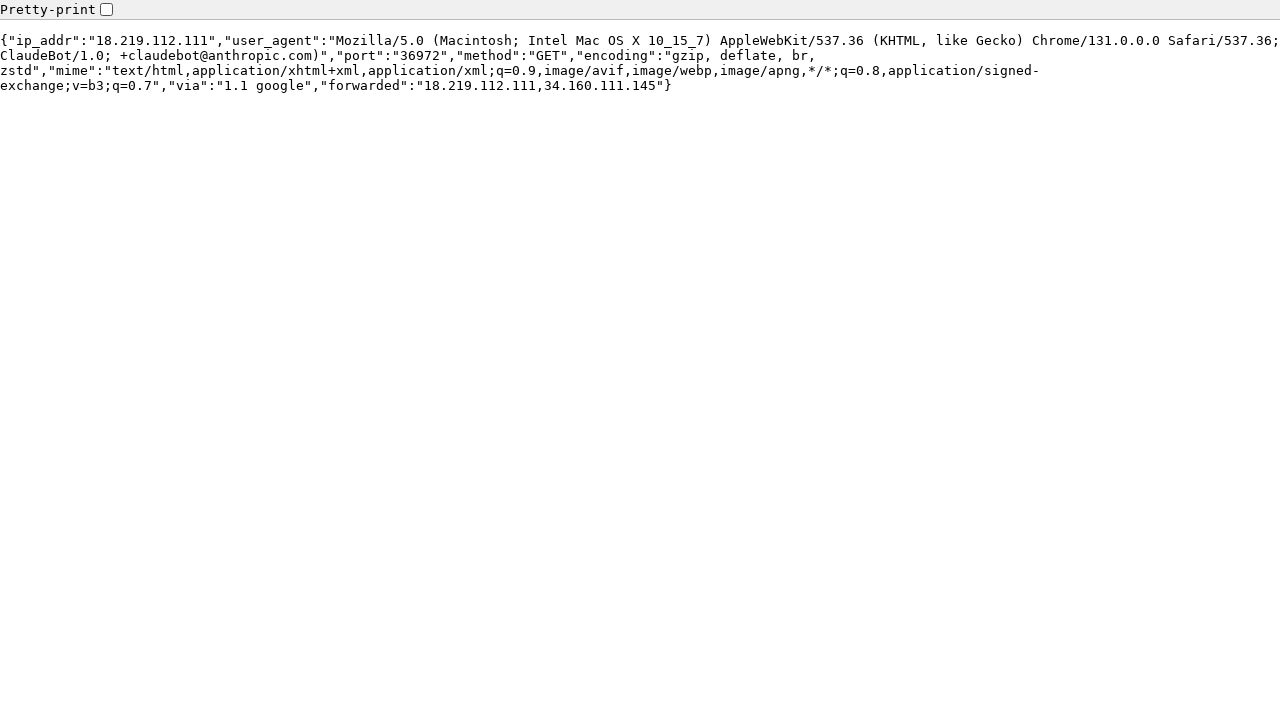